Navigates to Best Buy homepage and interacts with all button elements on the page

Starting URL: https://www.bestbuy.com

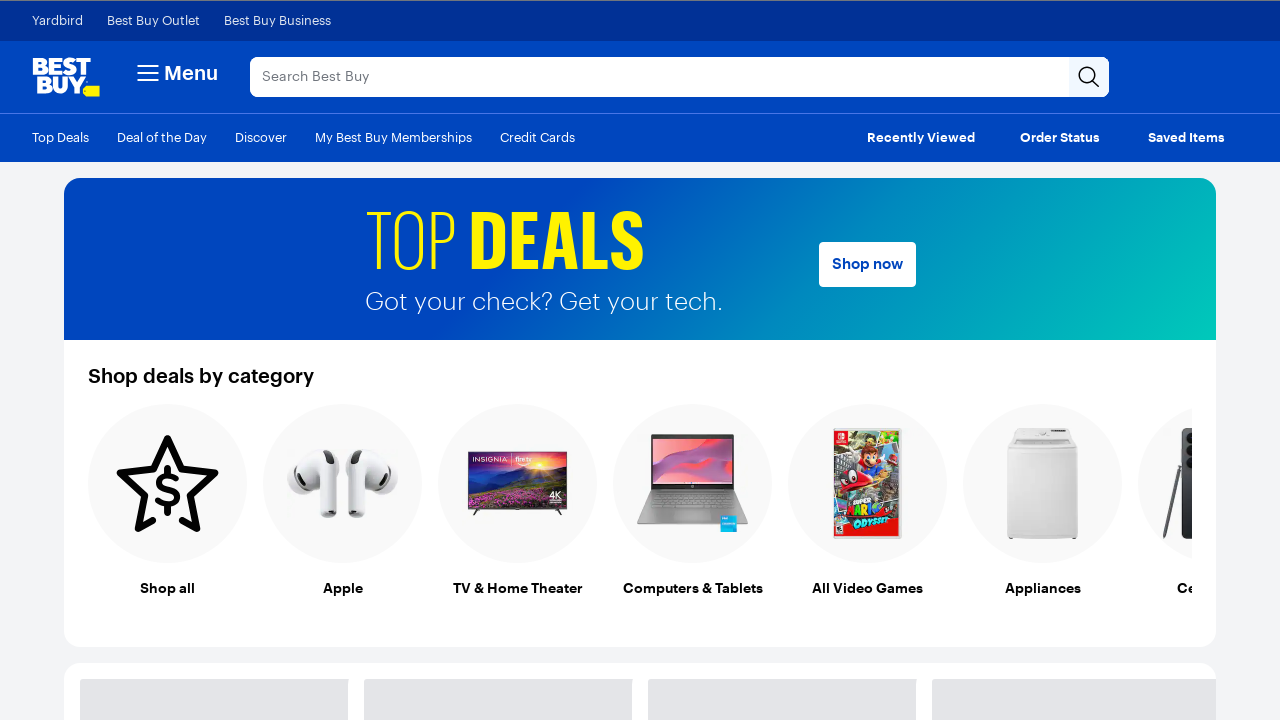

Navigated to Best Buy homepage
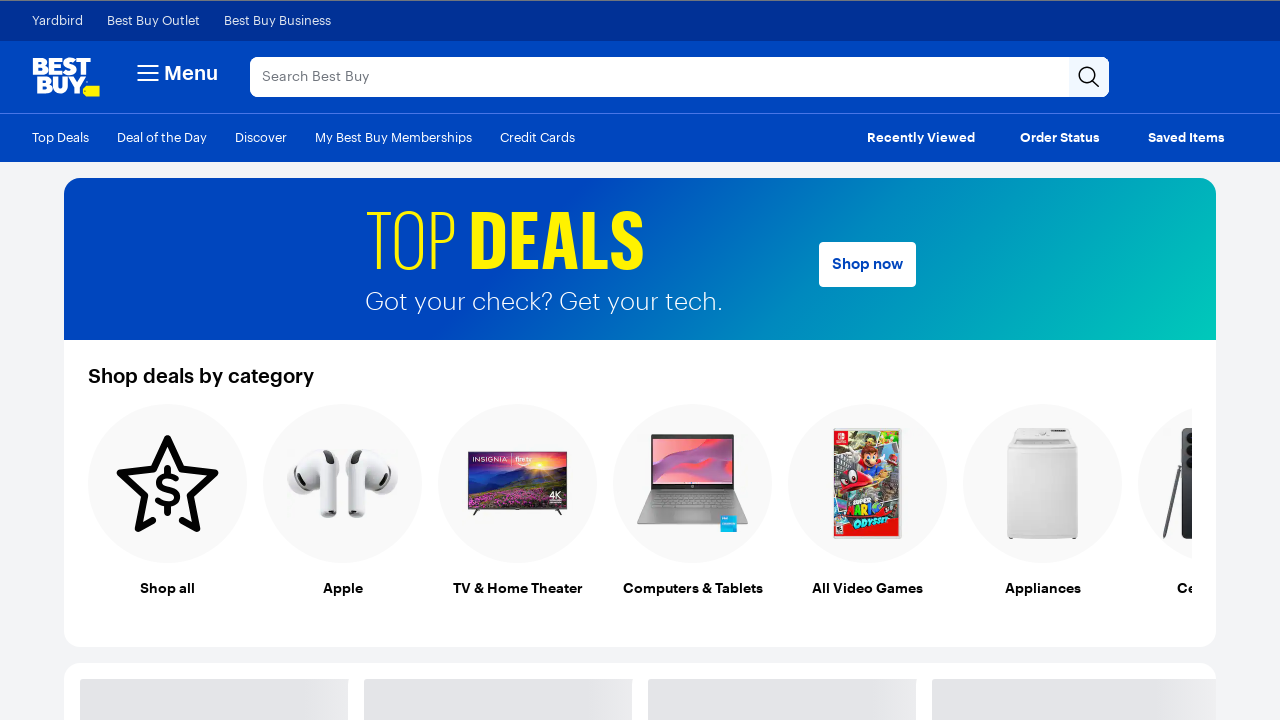

Page fully loaded (networkidle state)
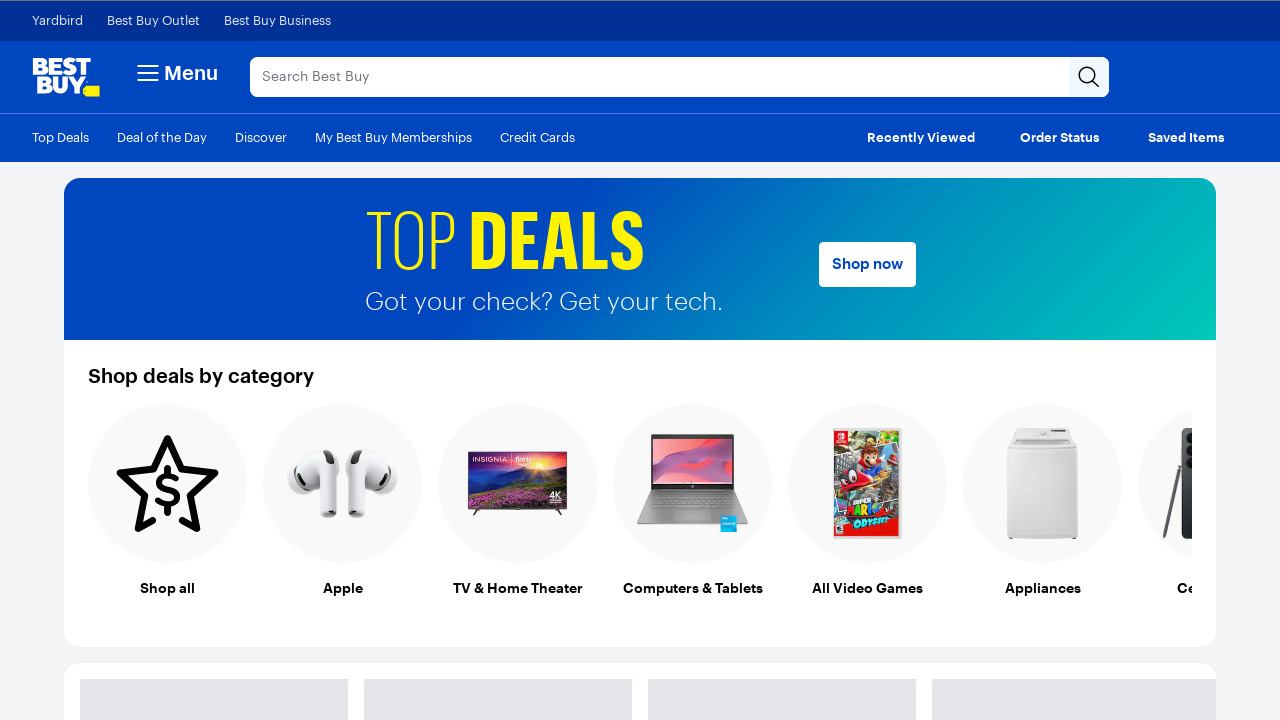

Located all button elements on the page
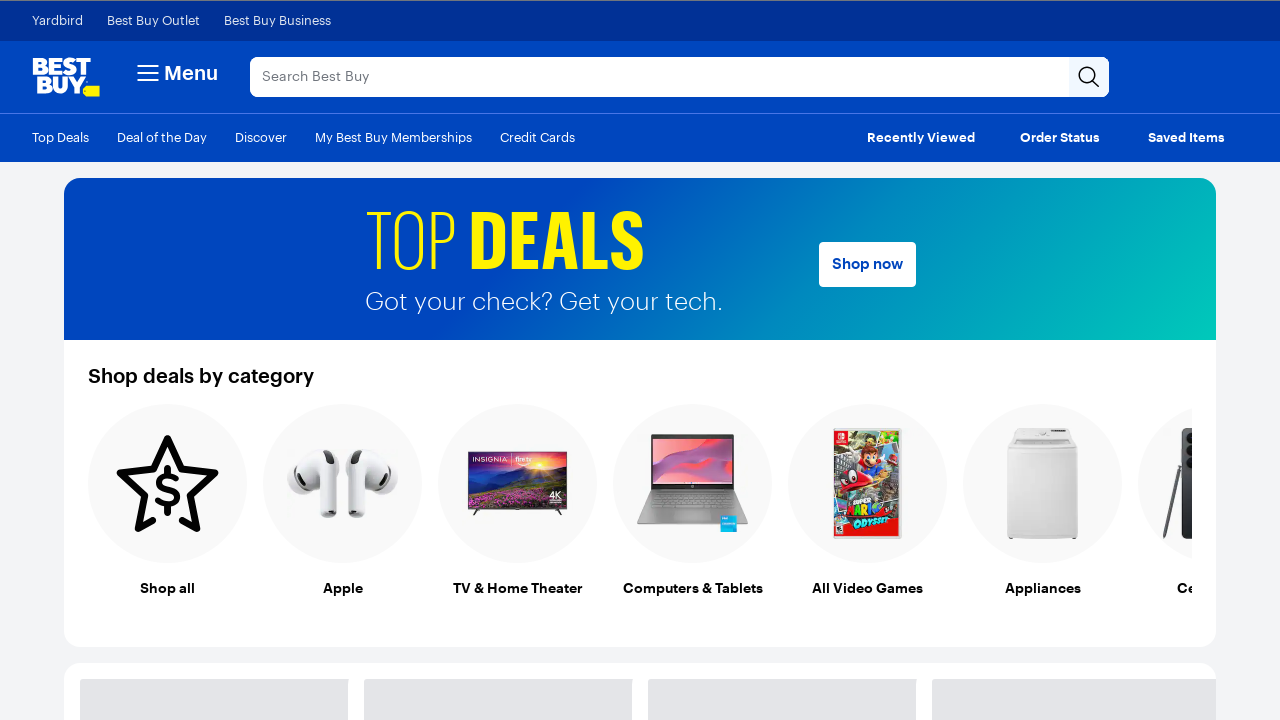

Verified 11 buttons are present on the page
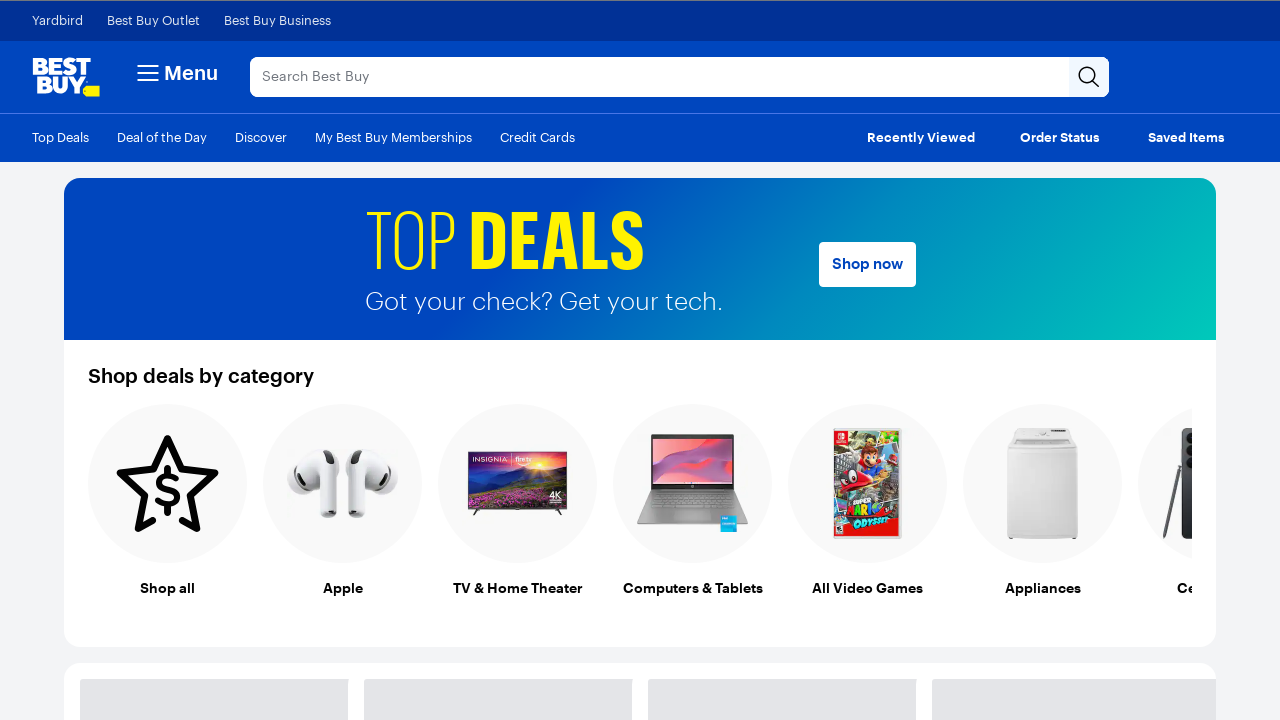

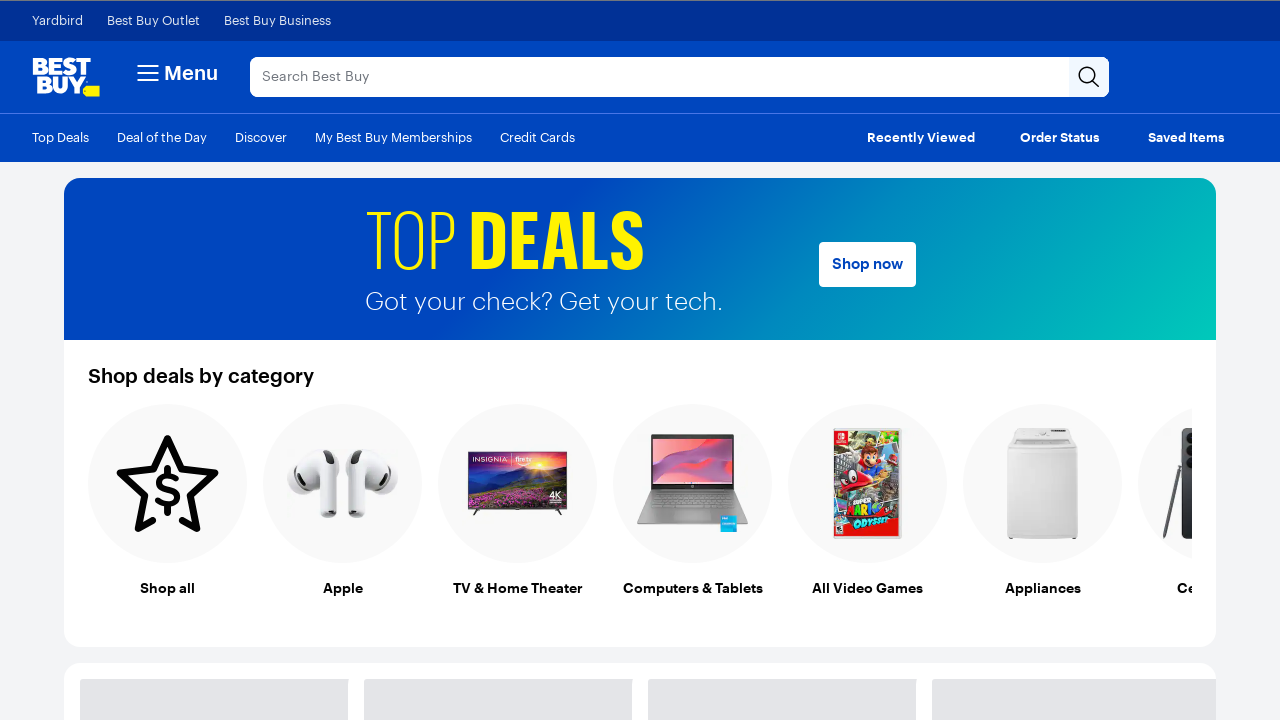